Tests checkbox handling functionality by clicking on a Senior Citizen Discount checkbox and verifying its selection state

Starting URL: https://rahulshettyacademy.com/dropdownsPractise/

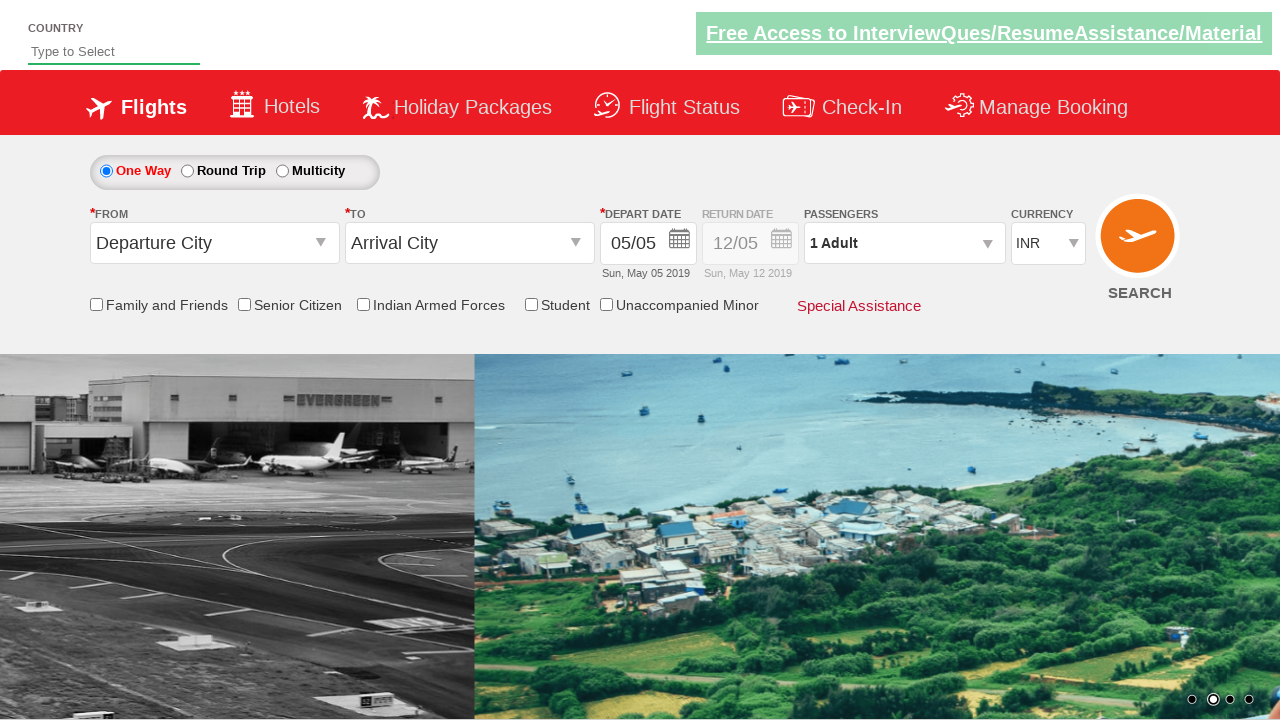

Clicked on Senior Citizen Discount checkbox at (244, 304) on input[id*='SeniorCitizenDiscount']
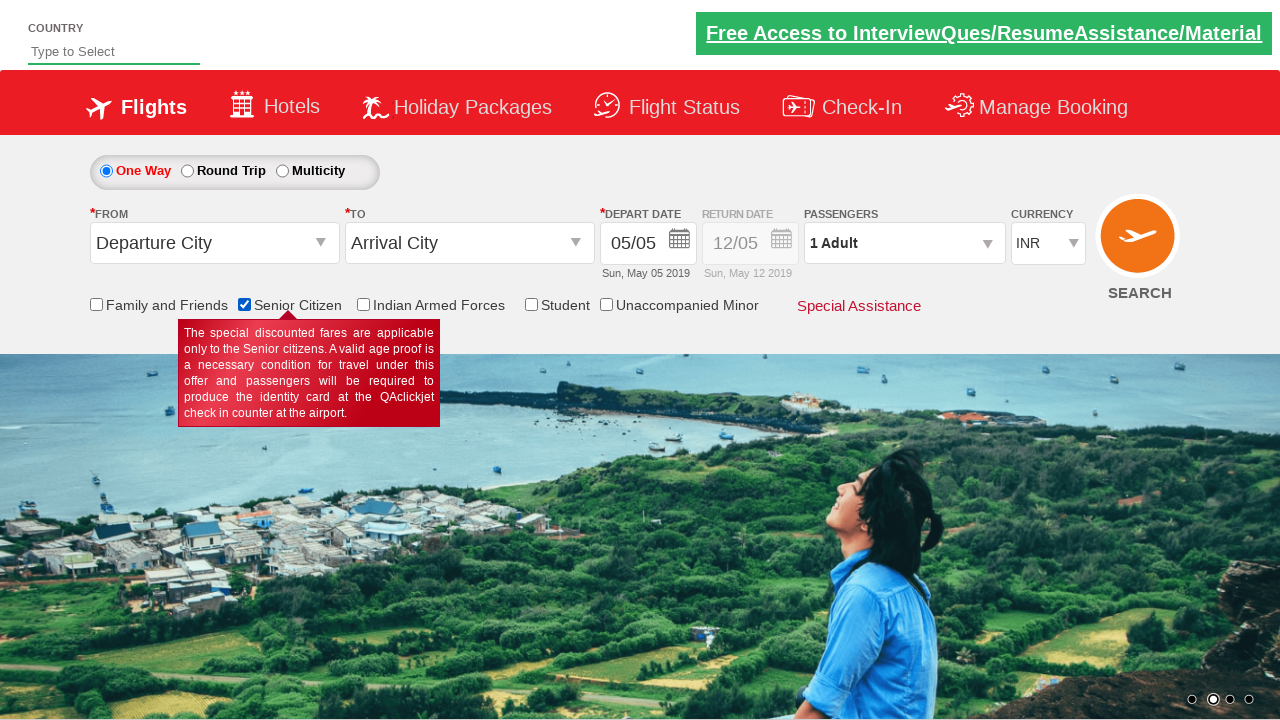

Verified Senior Citizen Discount checkbox is selected
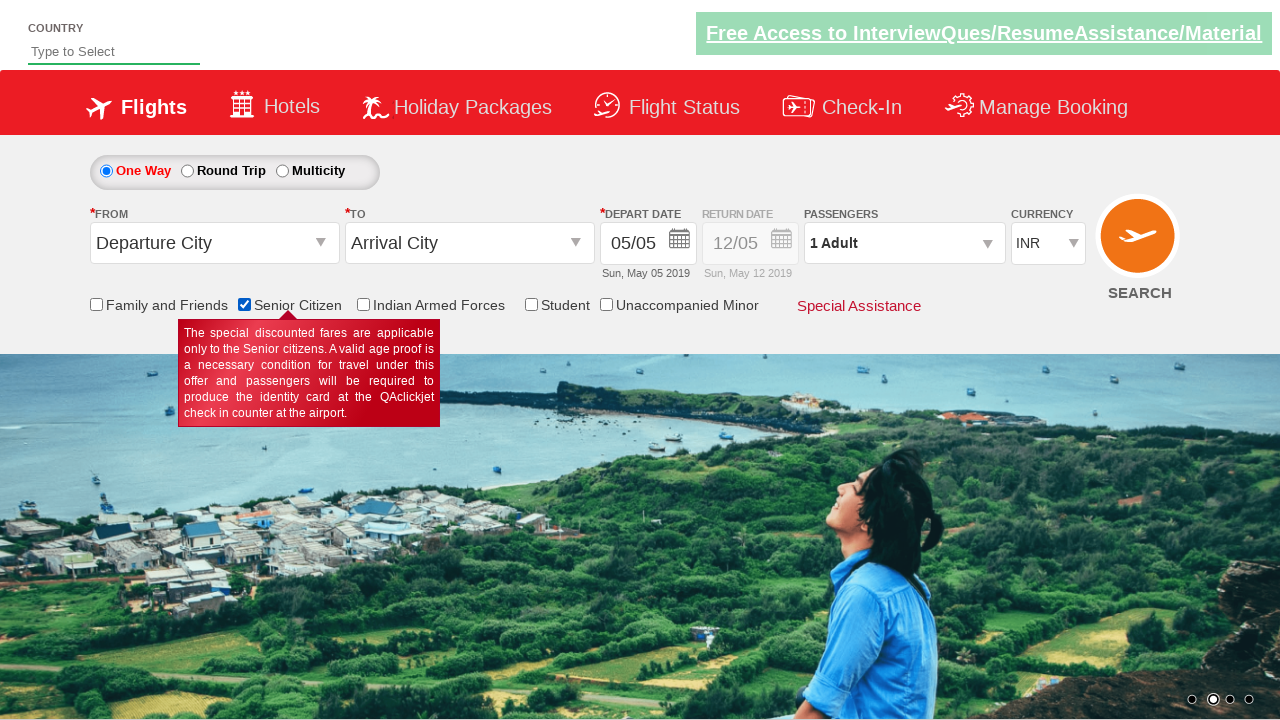

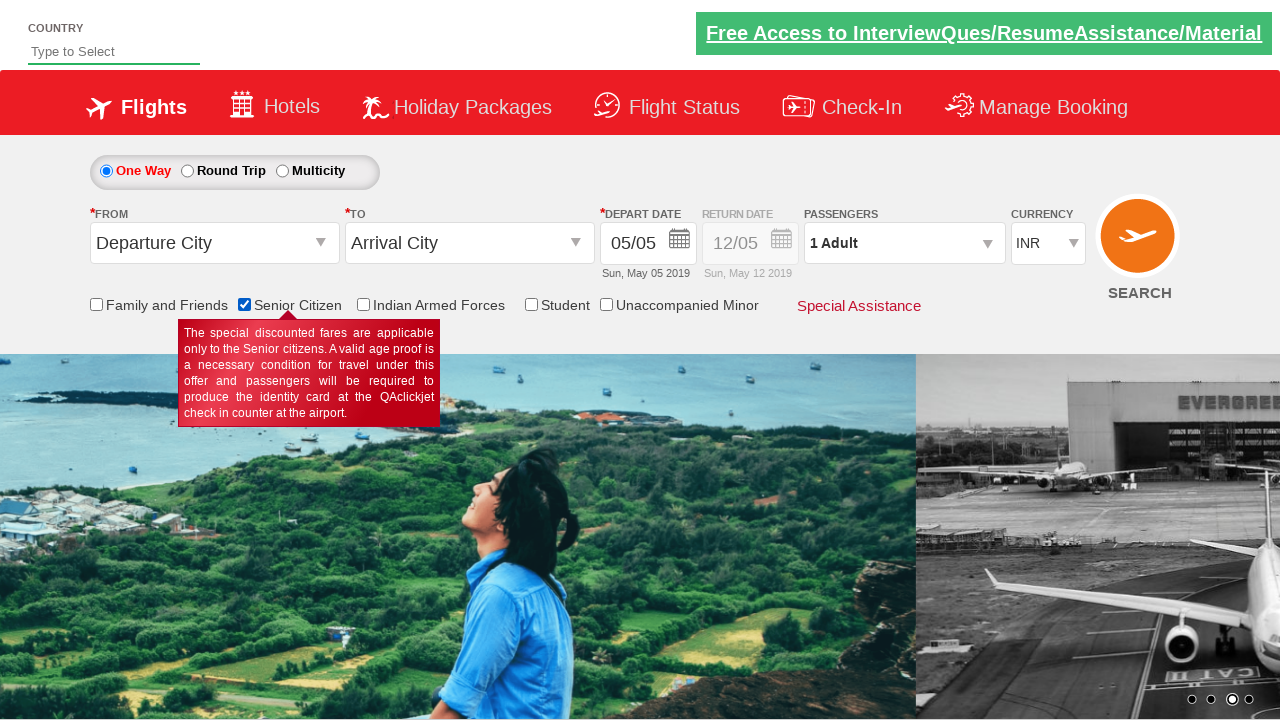